Tests sorting the Due column in descending order by clicking the column header twice

Starting URL: http://the-internet.herokuapp.com/tables

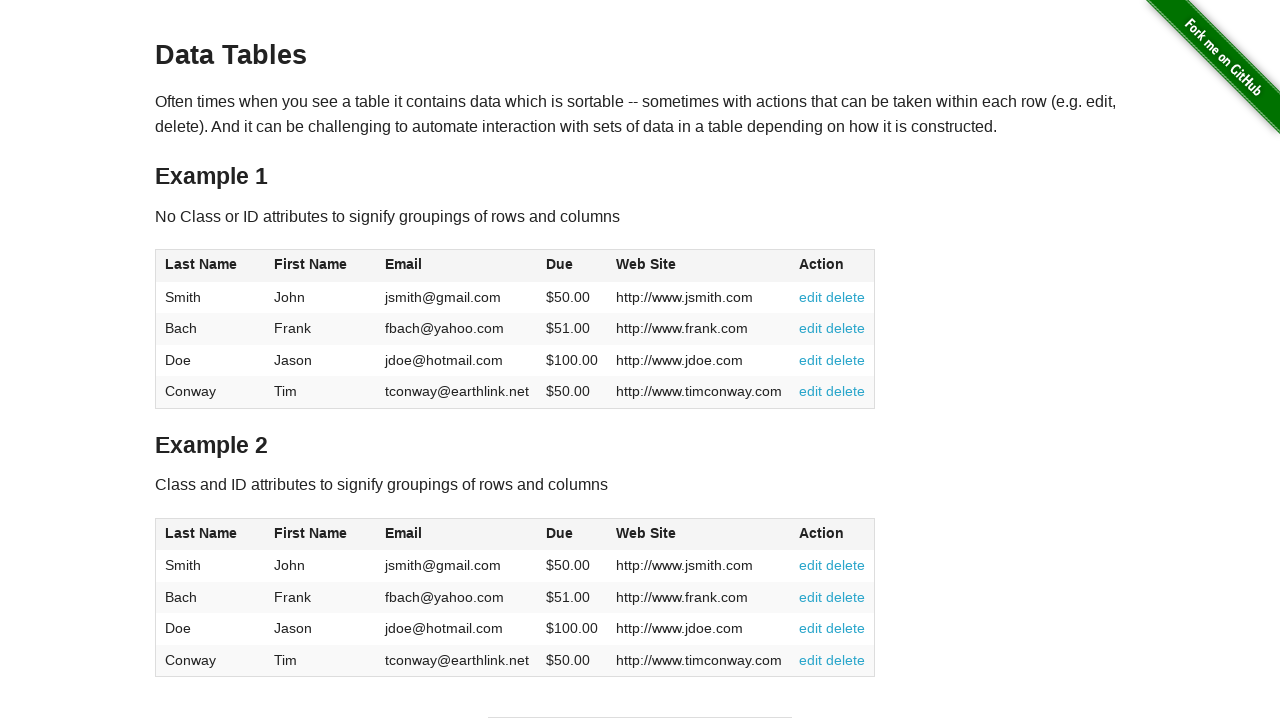

Clicked Due column header first time to sort ascending at (572, 266) on #table1 thead tr th:nth-of-type(4)
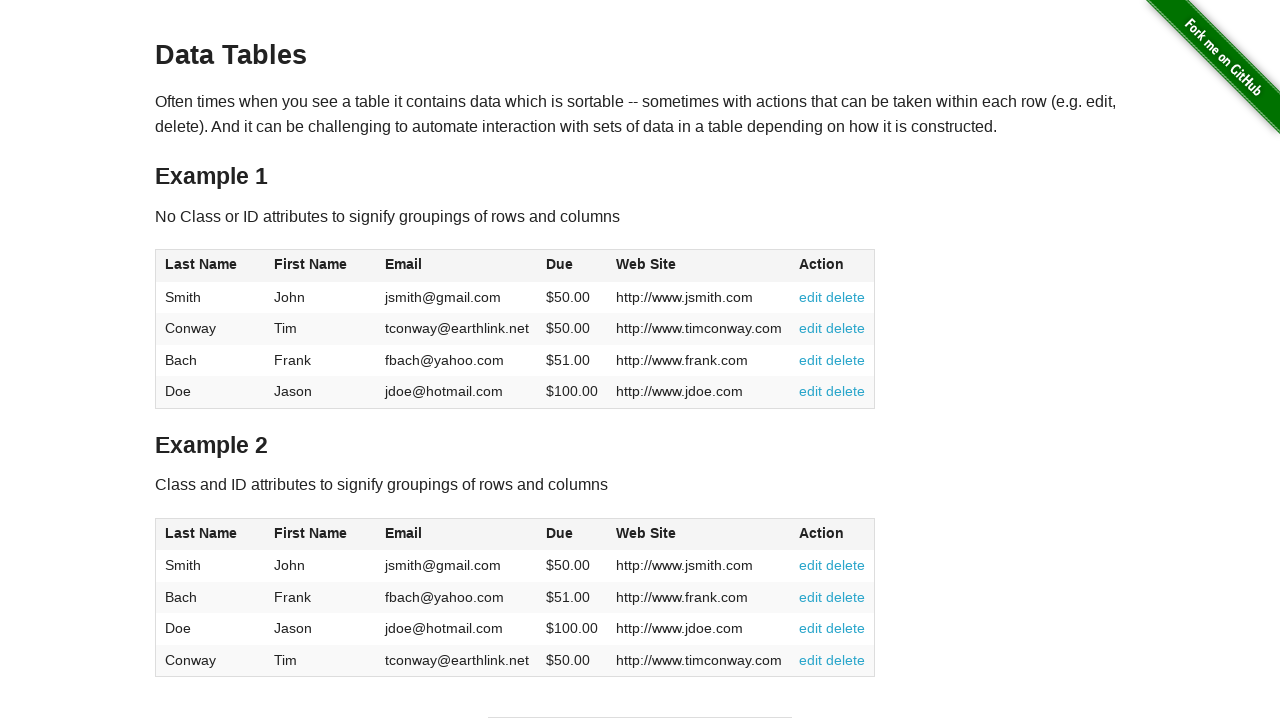

Clicked Due column header second time to sort descending at (572, 266) on #table1 thead tr th:nth-of-type(4)
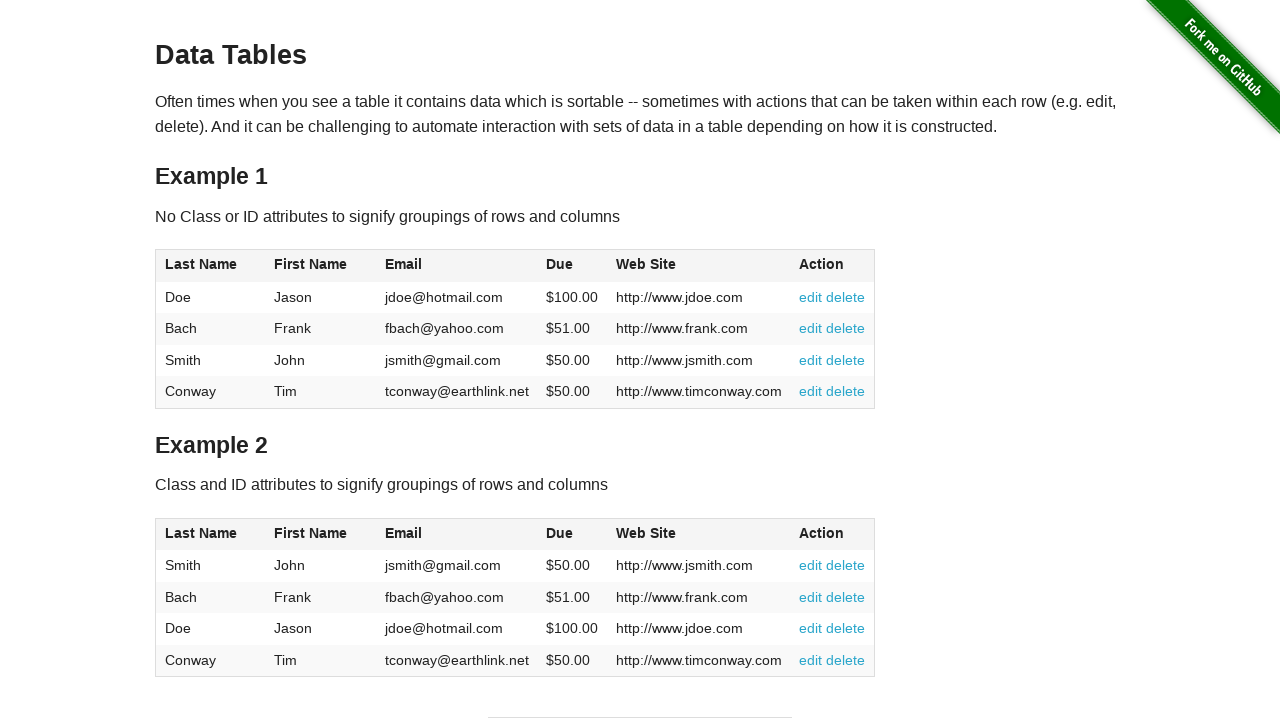

Table sorted by Due column in descending order
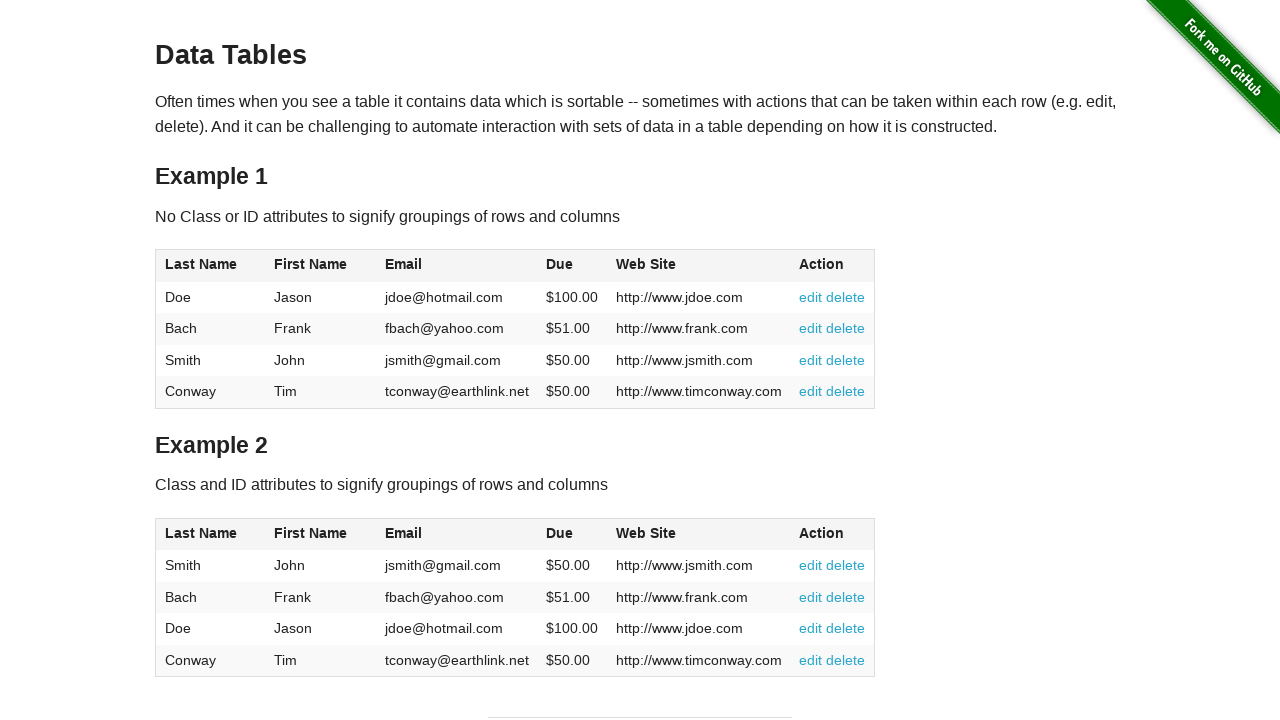

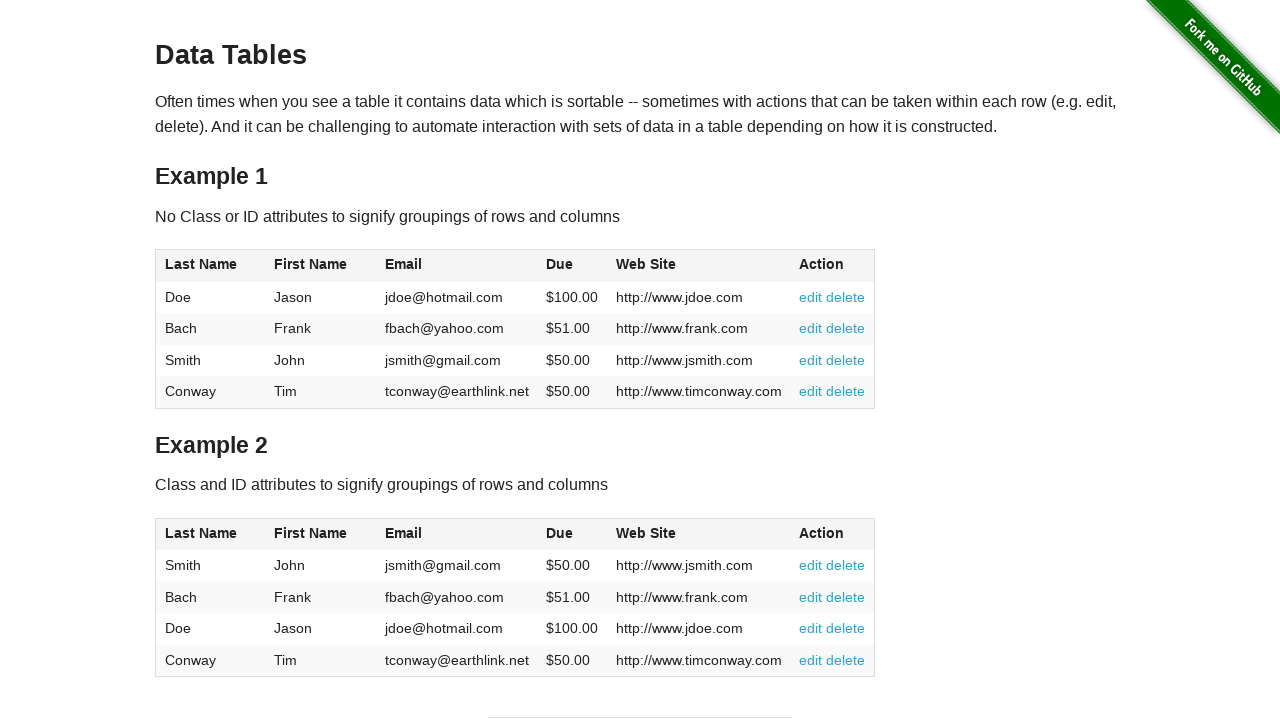